Tests window switching functionality by opening a new tab, closing it, returning to original window, and handling an alert

Starting URL: https://formy-project.herokuapp.com/switch-window

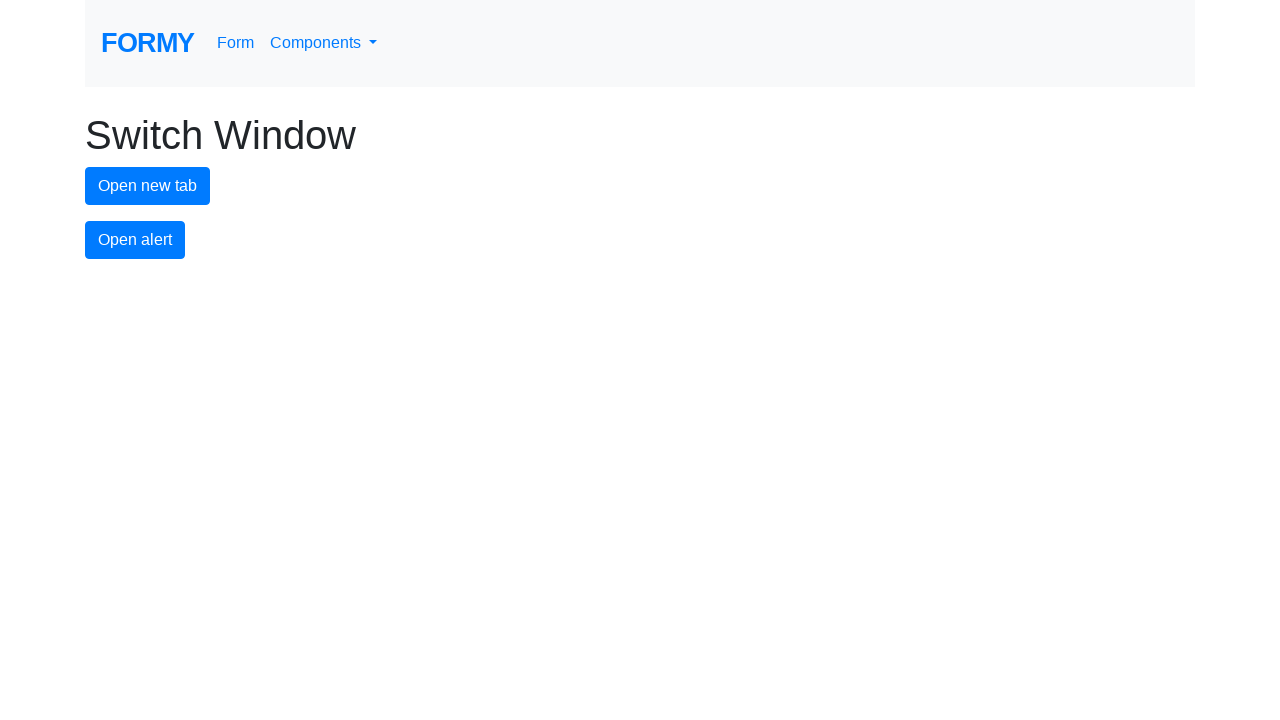

Clicked button to open new tab at (148, 186) on #new-tab-button
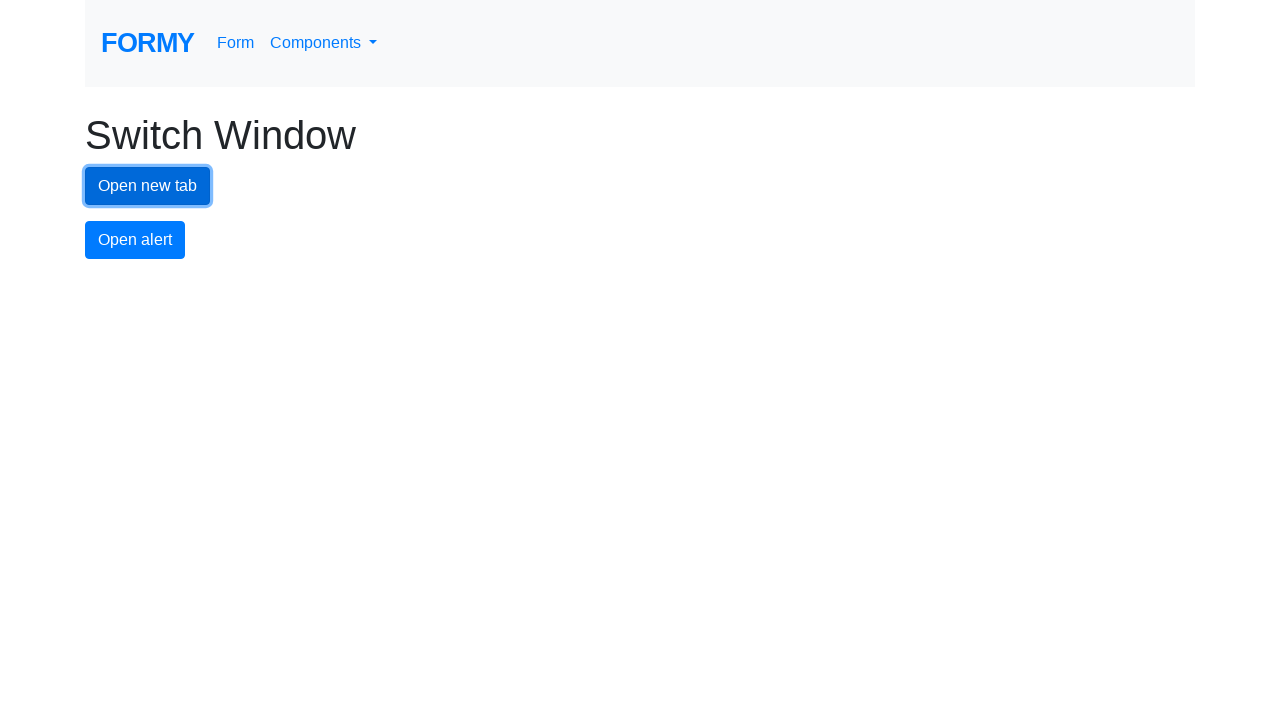

Waited 3 seconds for new tab to open
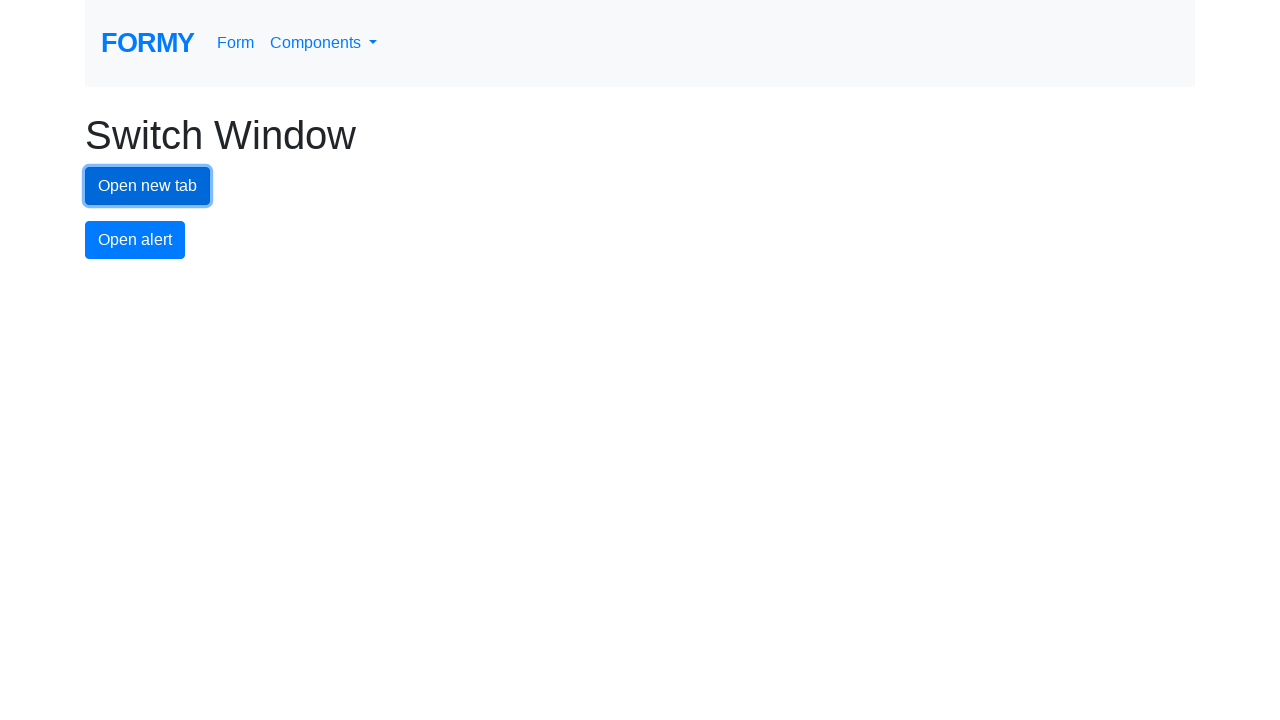

Retrieved the newly opened page from context
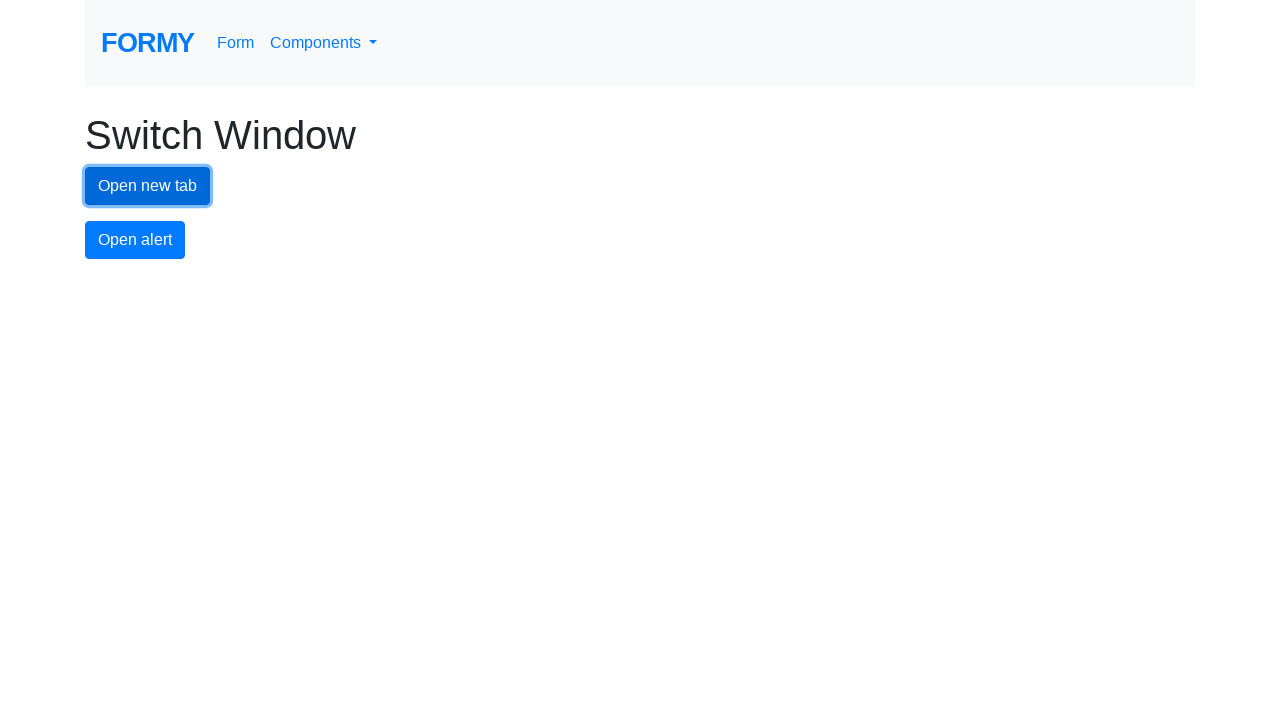

Closed the new tab and returned to original window
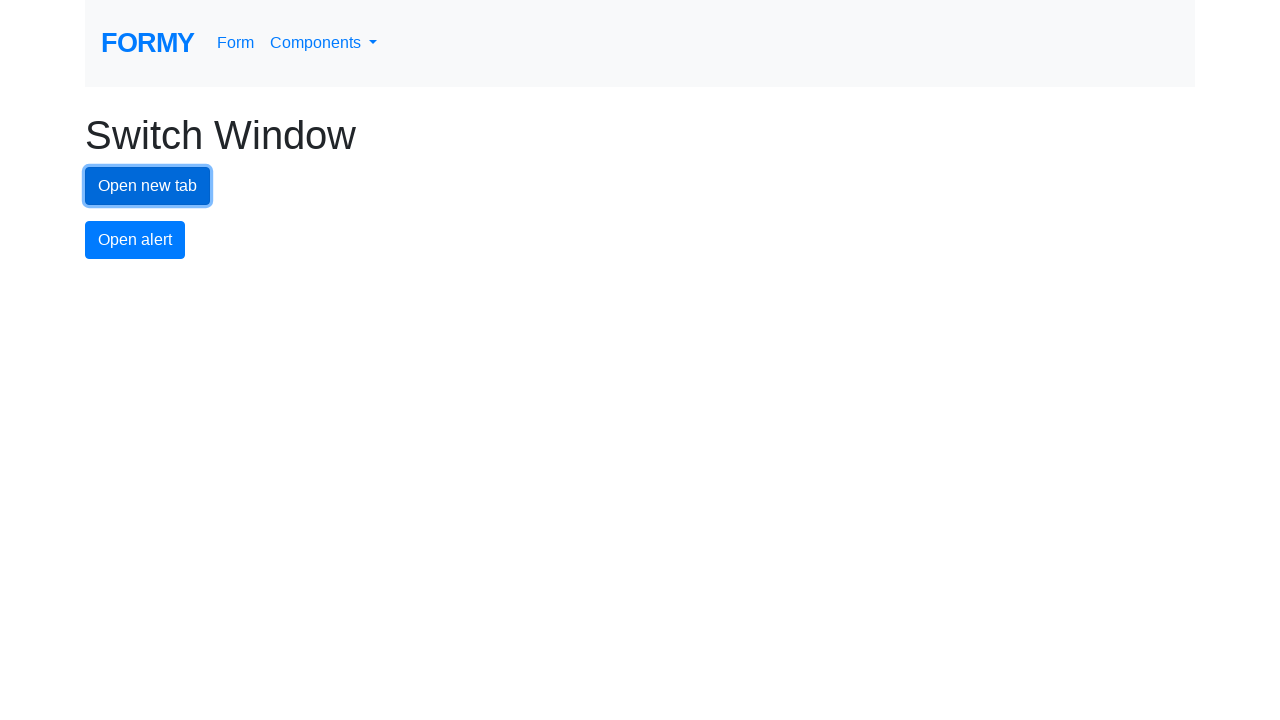

Clicked alert button at (135, 240) on #alert-button
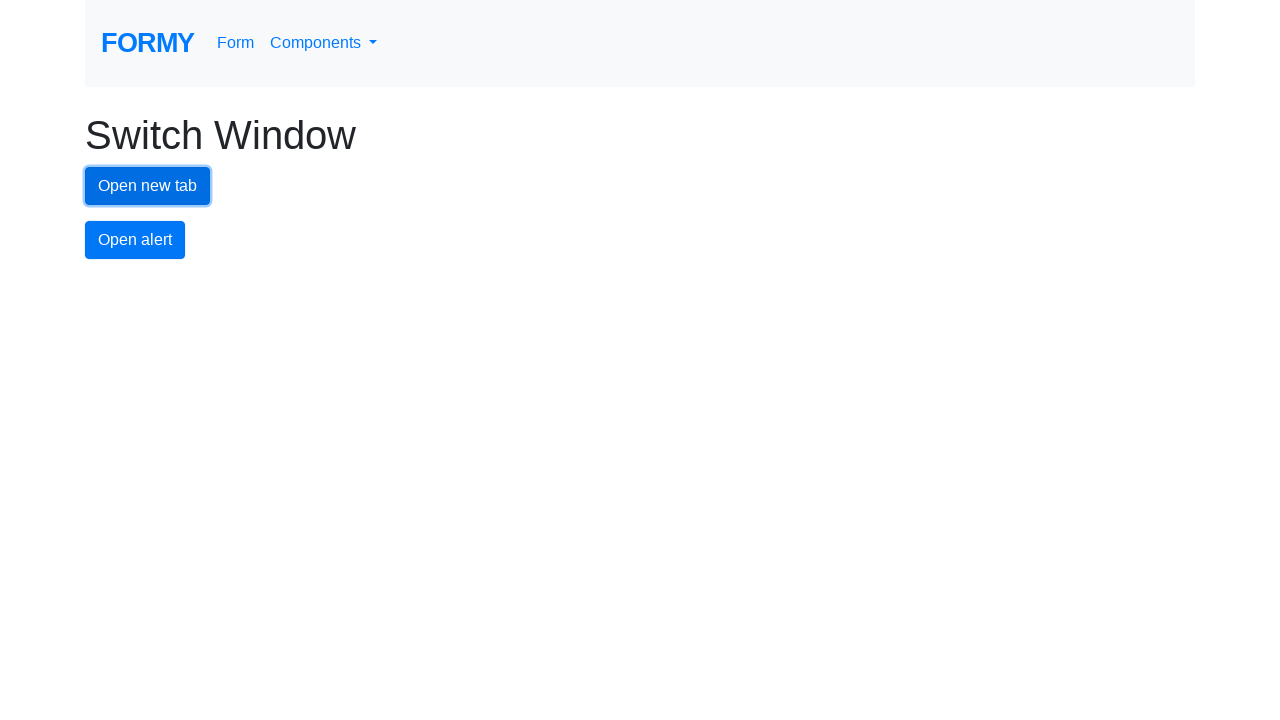

Set up dialog handler to accept alerts
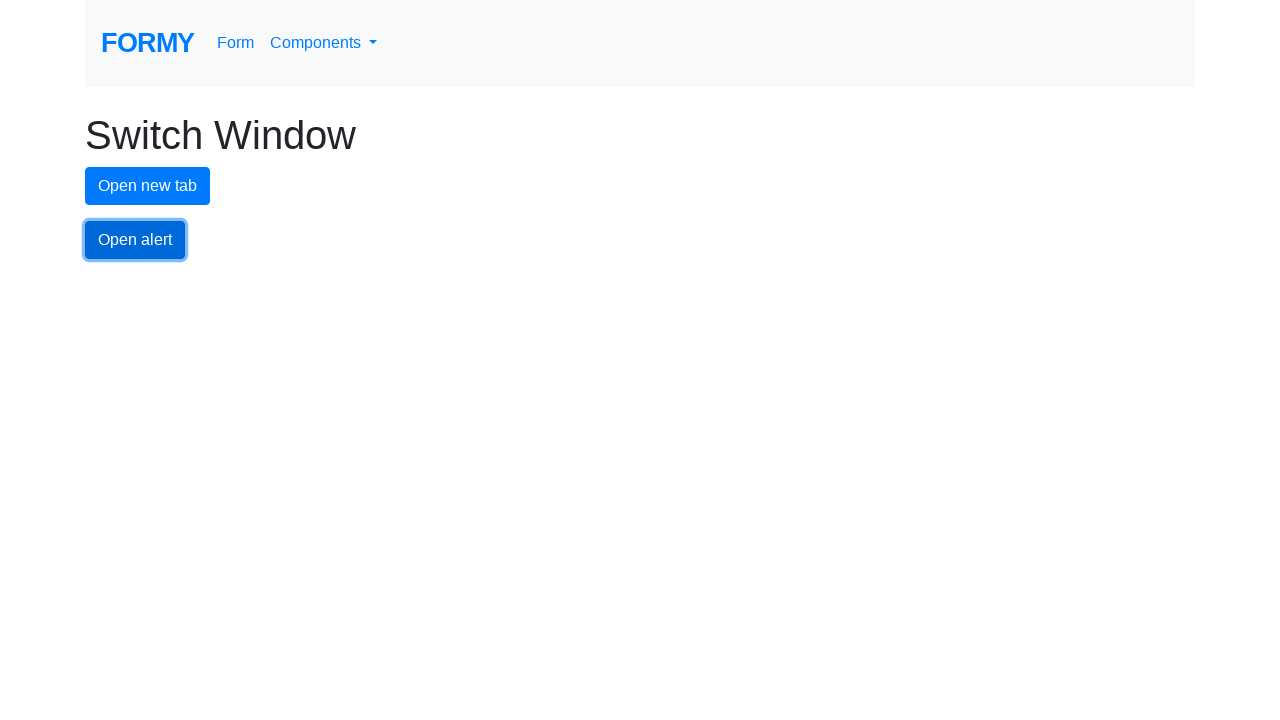

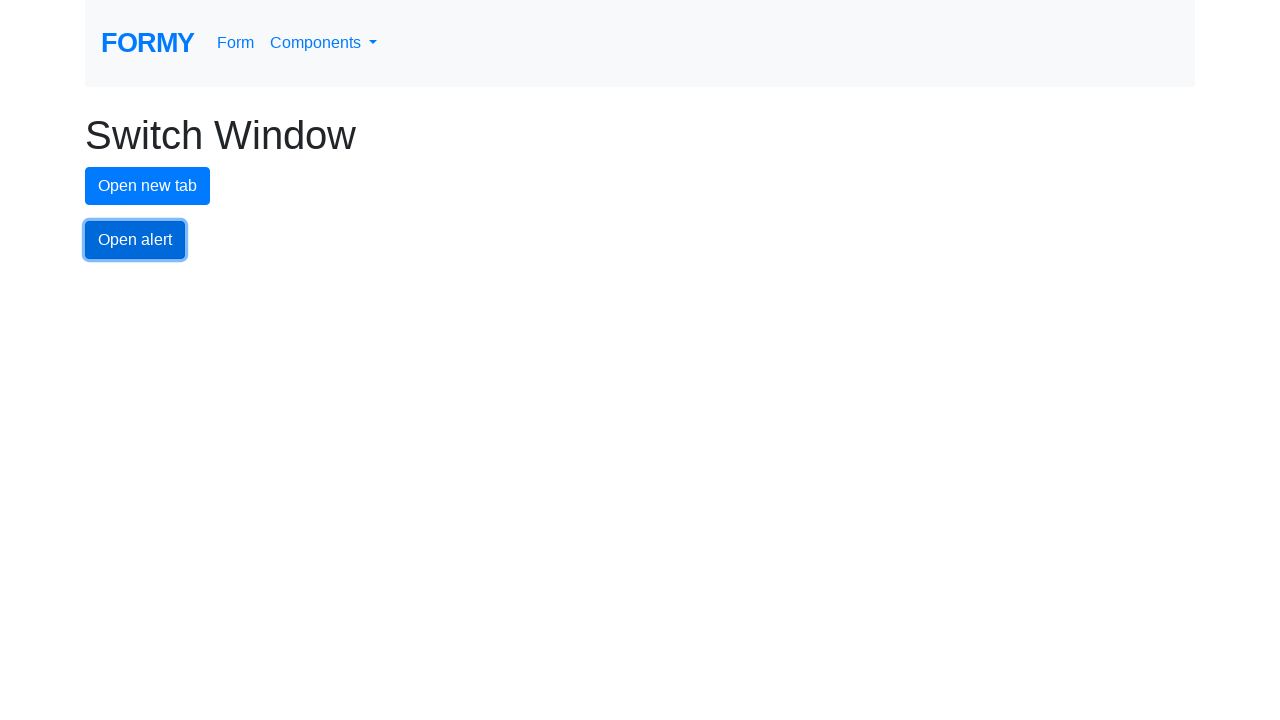